Tests form interaction by extracting a value from an image attribute, calculating a mathematical result, filling in the answer field, clicking a checkbox and radio button, and submitting the form.

Starting URL: http://suninjuly.github.io/get_attribute.html

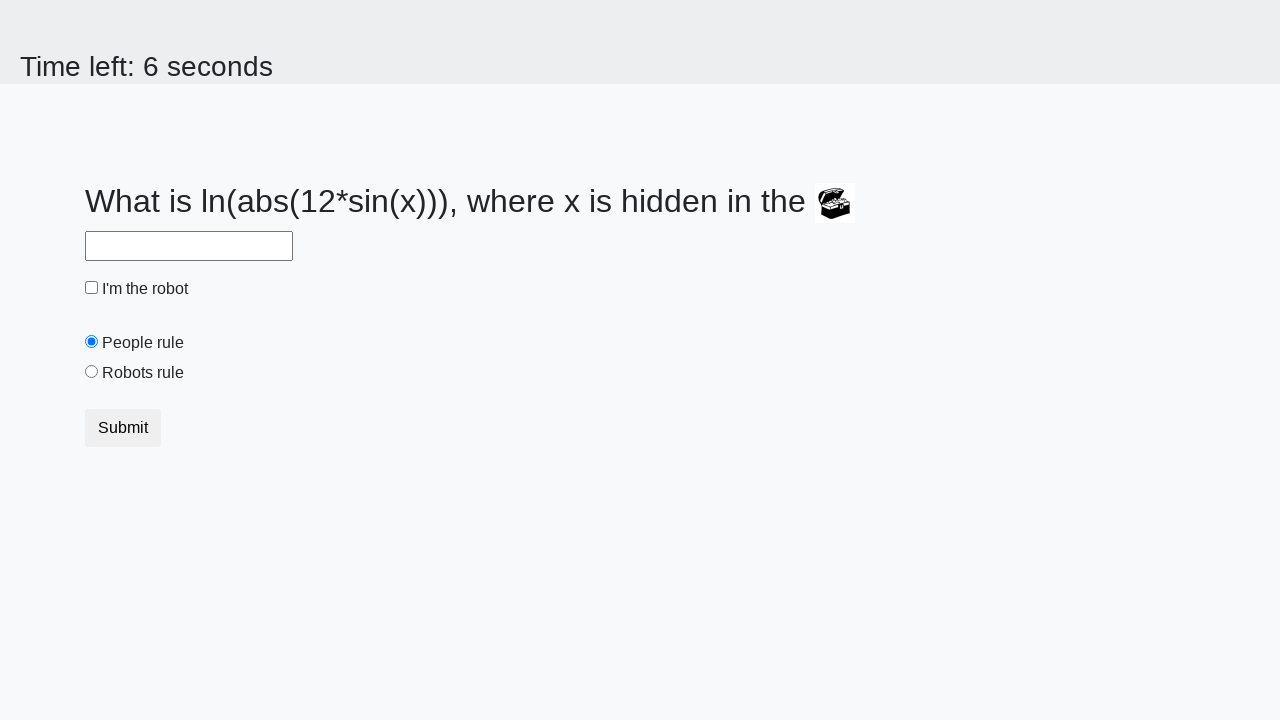

Located image element with valuex attribute
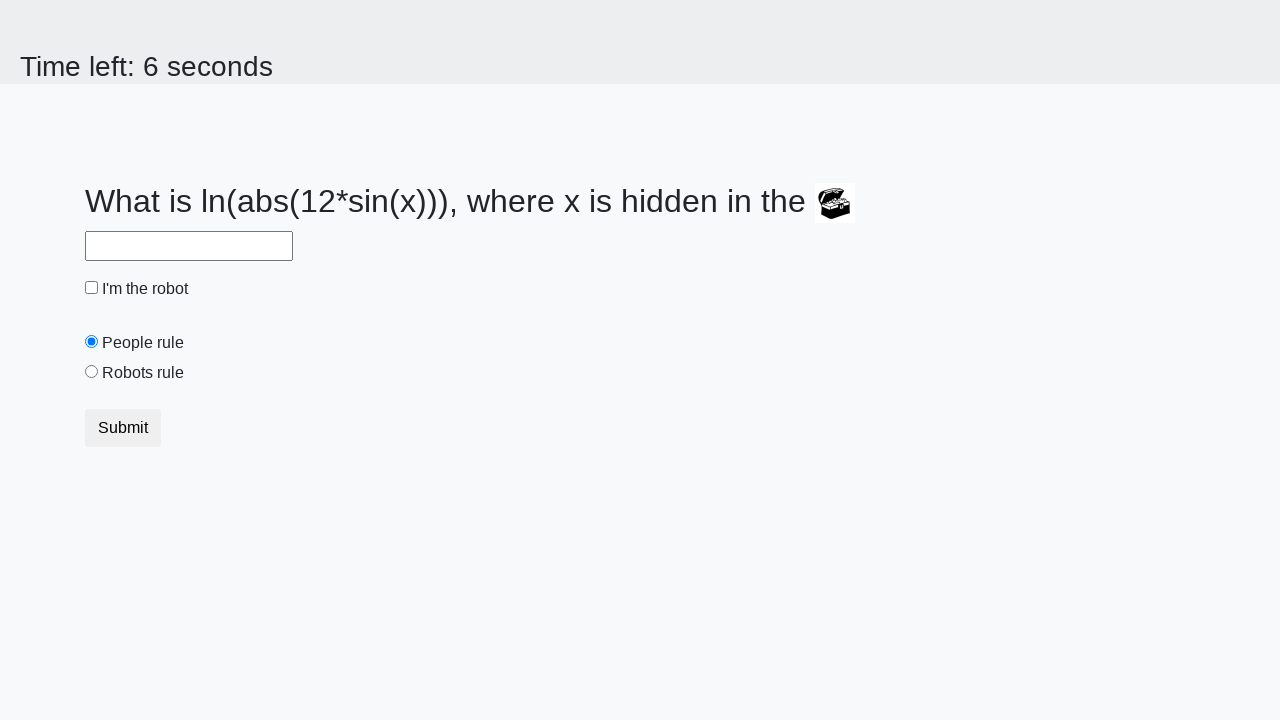

Extracted valuex attribute from image: 678
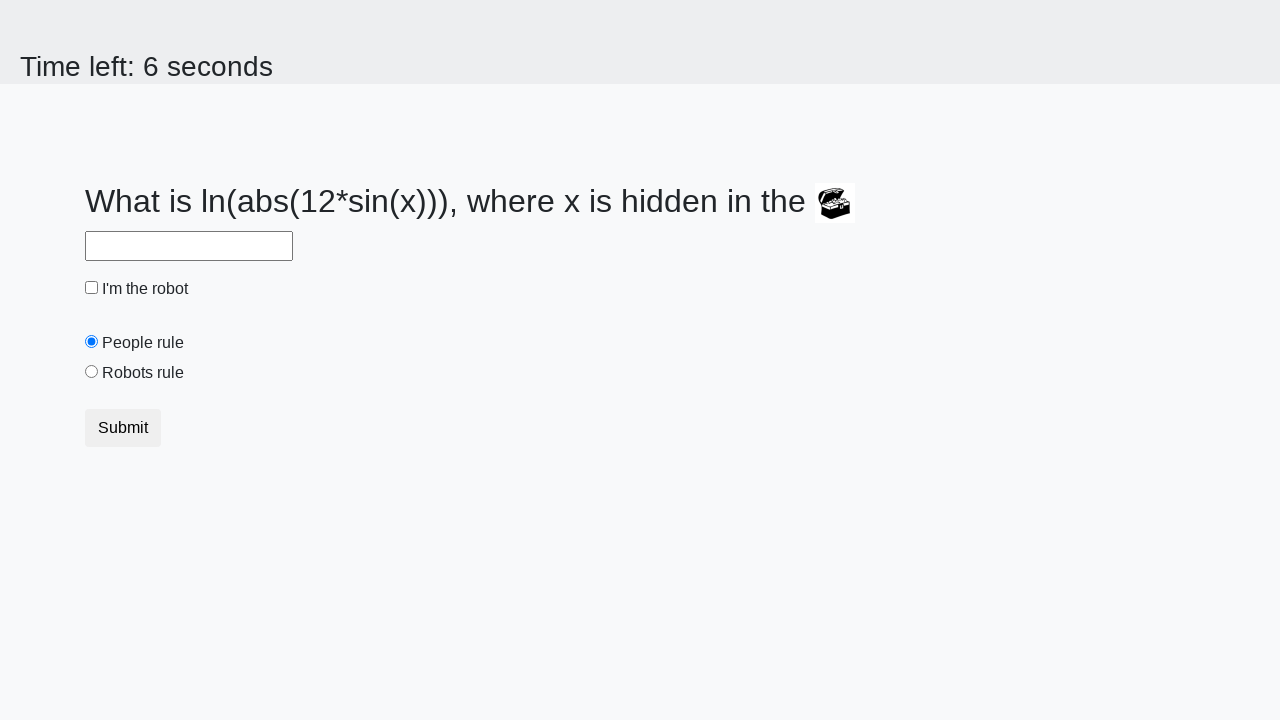

Calculated mathematical result: 1.889569042929101
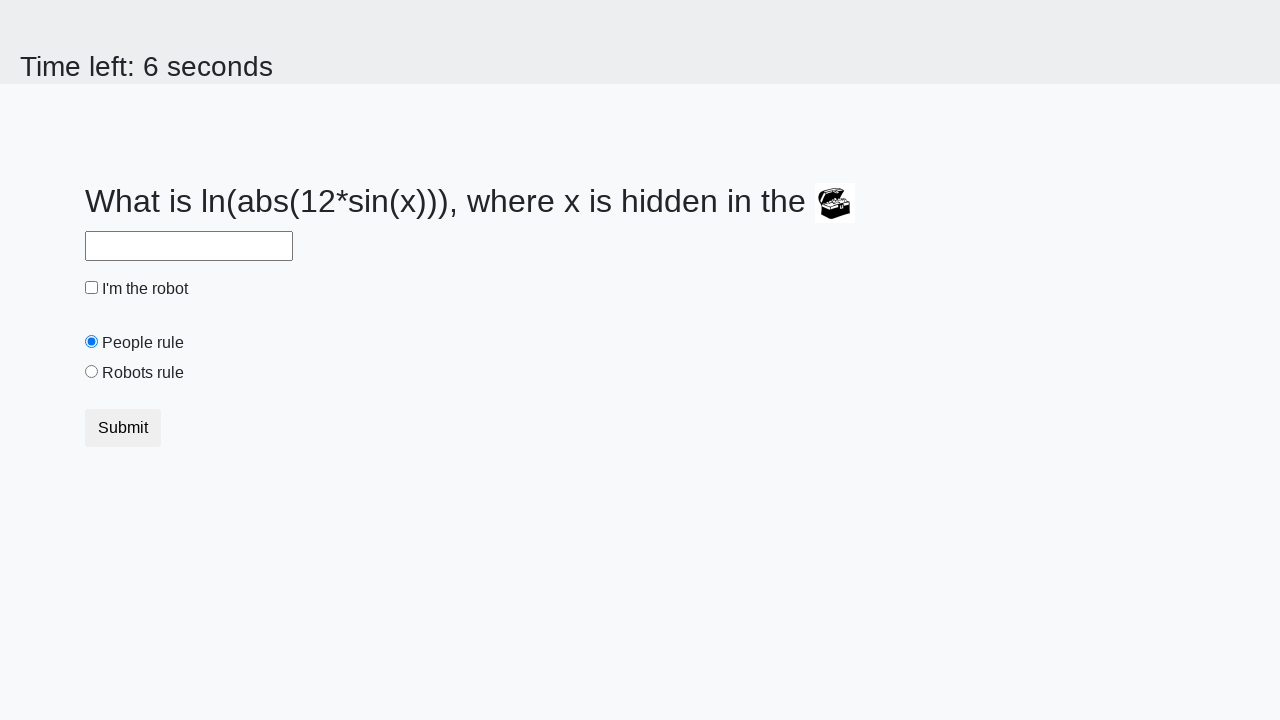

Filled answer field with calculated value: 1.889569042929101 on input#answer
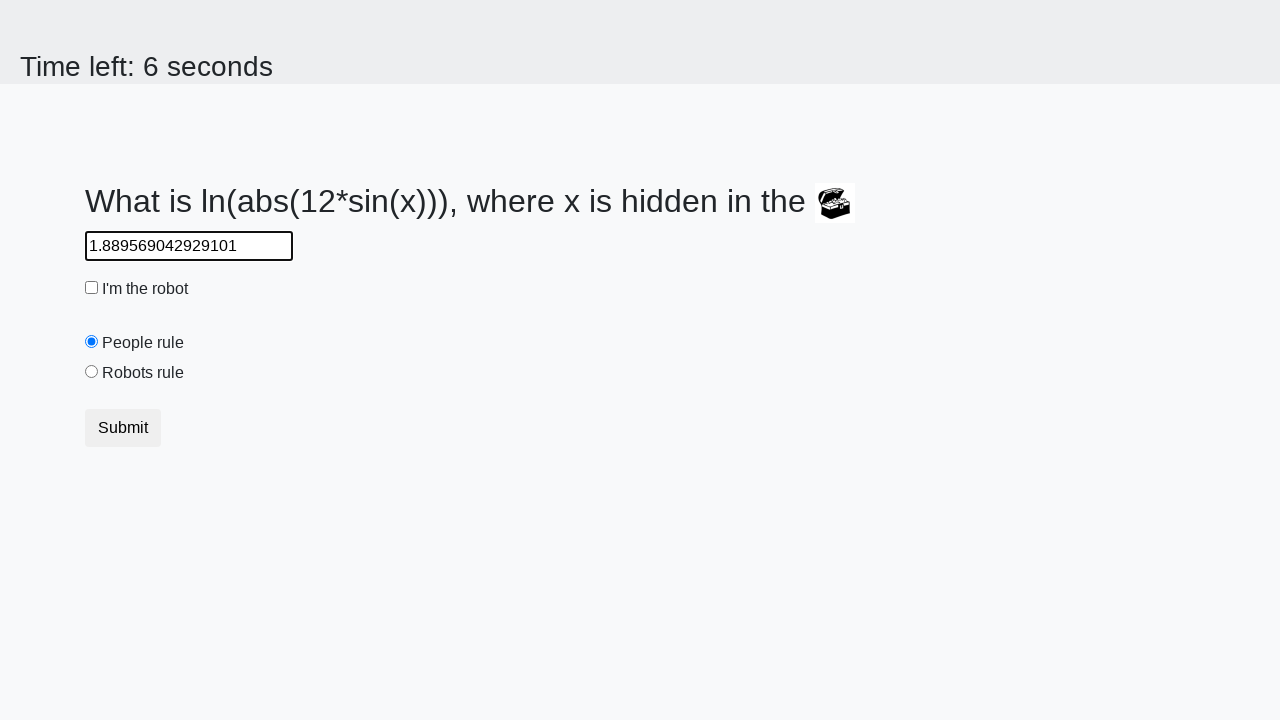

Clicked robot checkbox at (92, 288) on #robotCheckbox
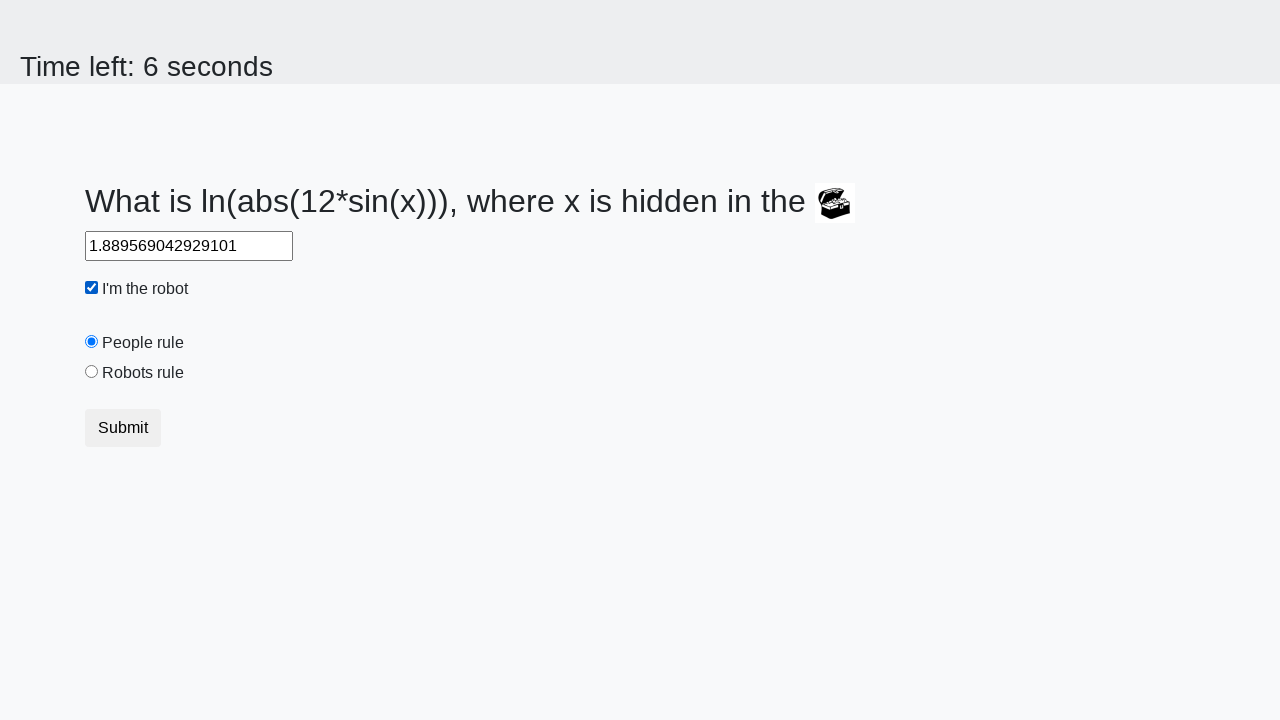

Clicked robots rule radio button at (92, 372) on #robotsRule
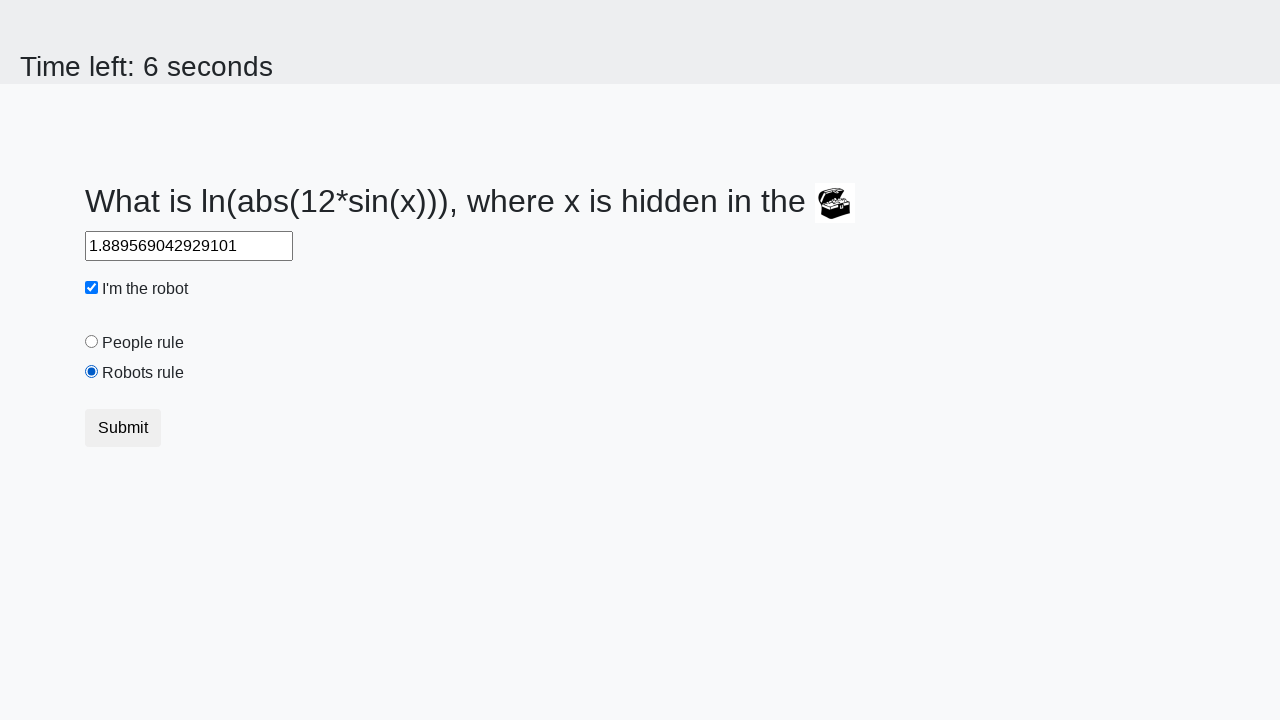

Clicked submit button to submit form at (123, 428) on button.btn
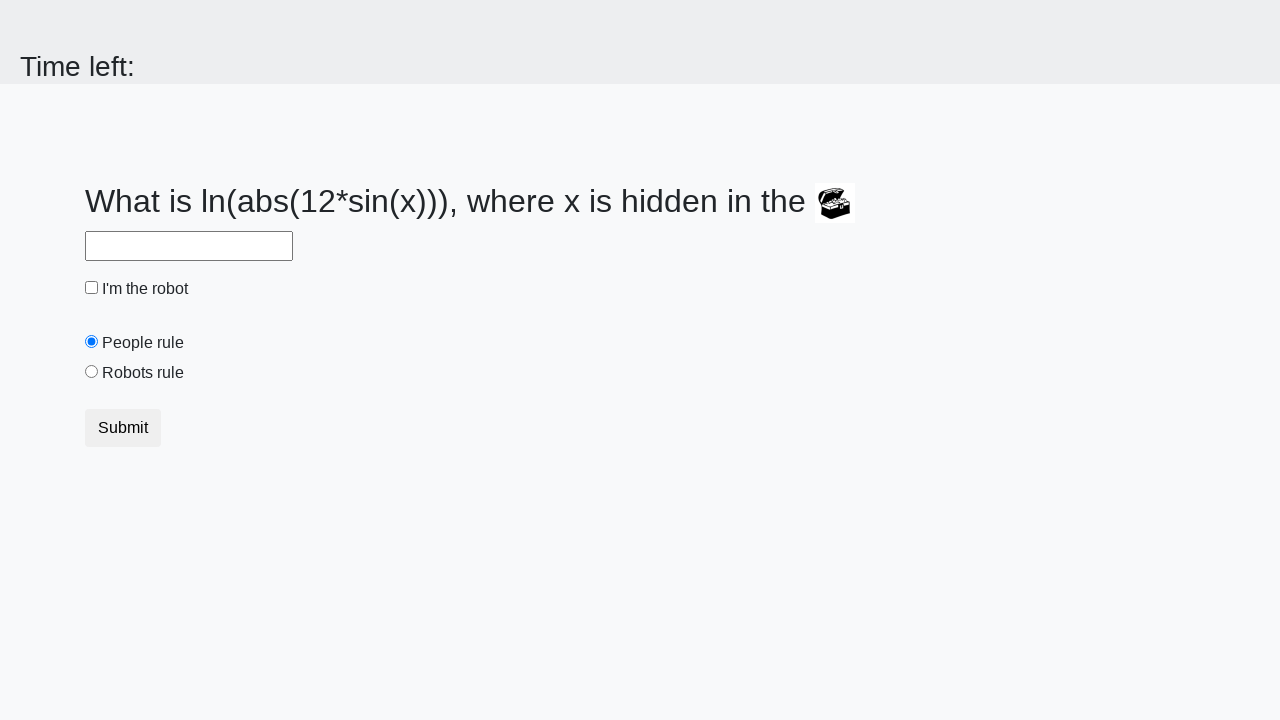

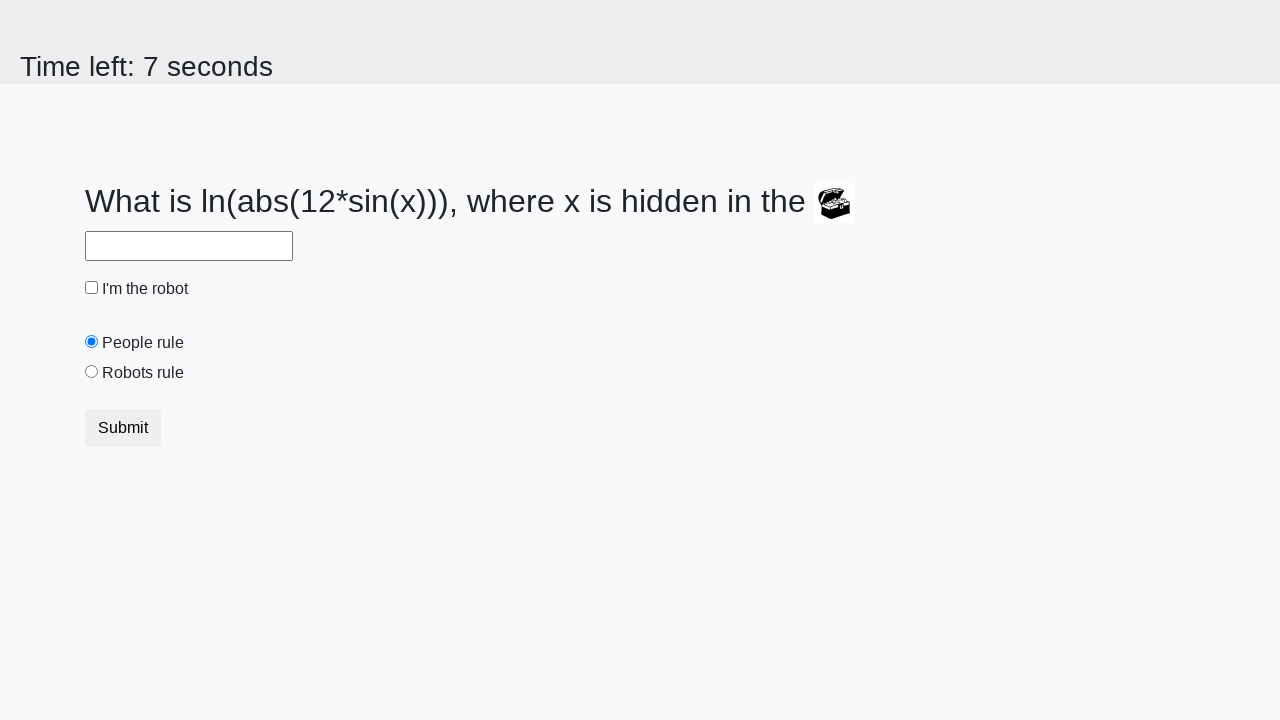